Tests browser navigation methods by navigating between Spotify and Flipkart pages, going back and forward through history, and refreshing the page

Starting URL: https://open.spotify.com/

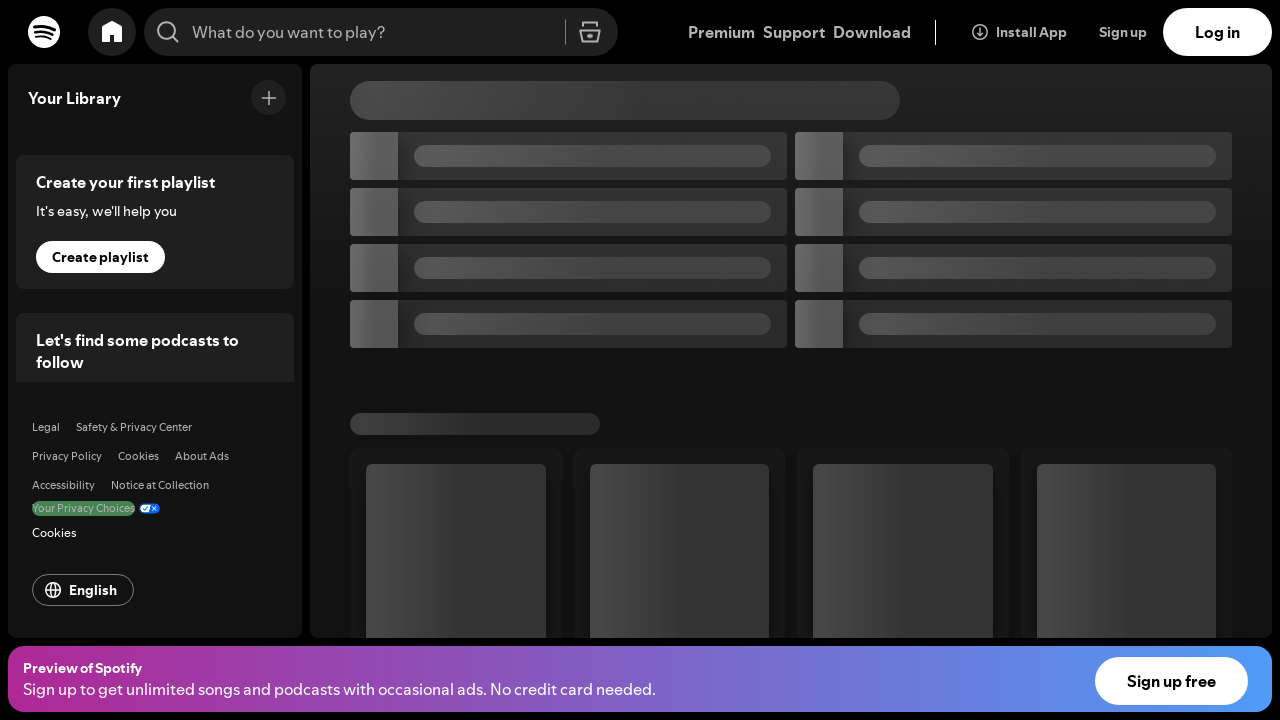

Retrieved Spotify page title
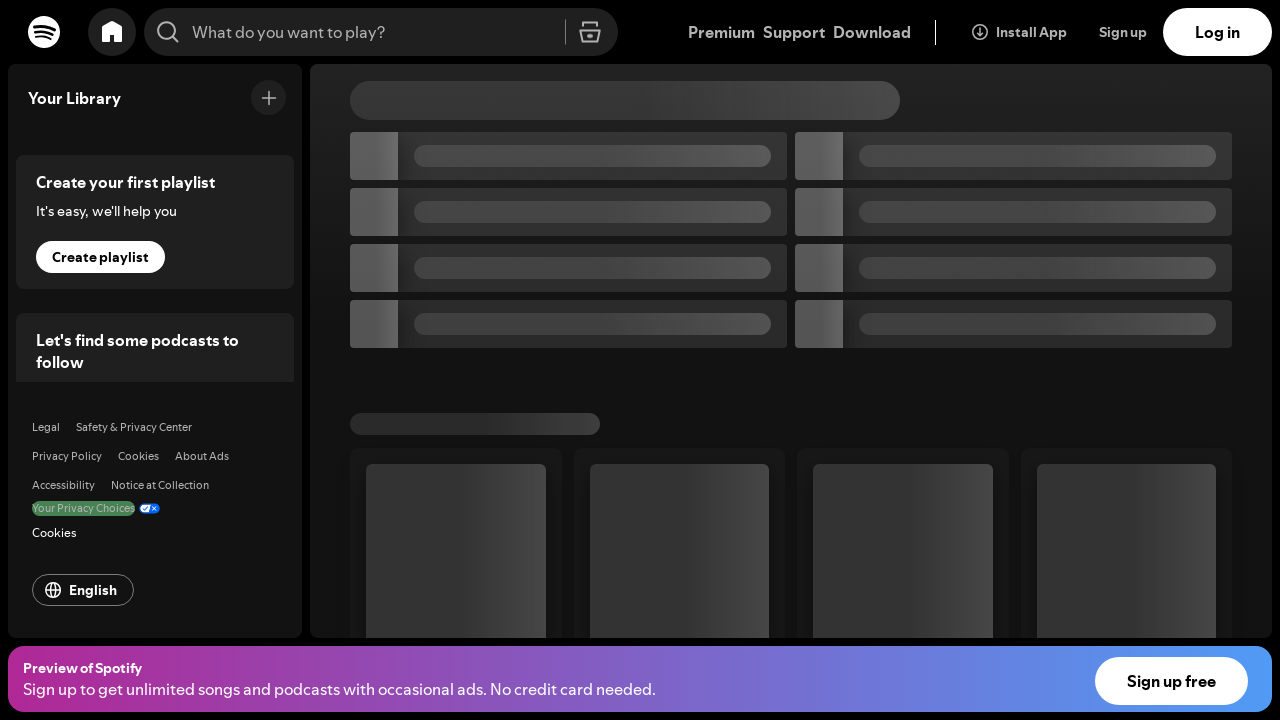

Navigated to Flipkart homepage
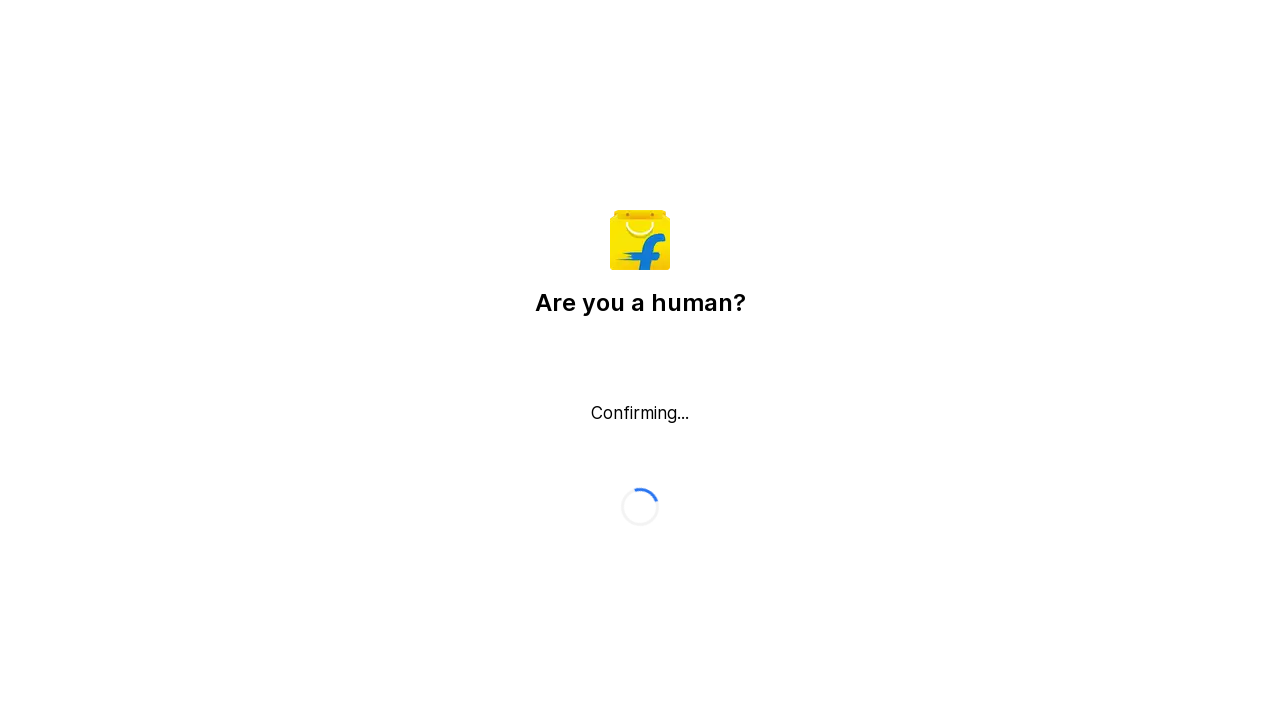

Retrieved Flipkart page title
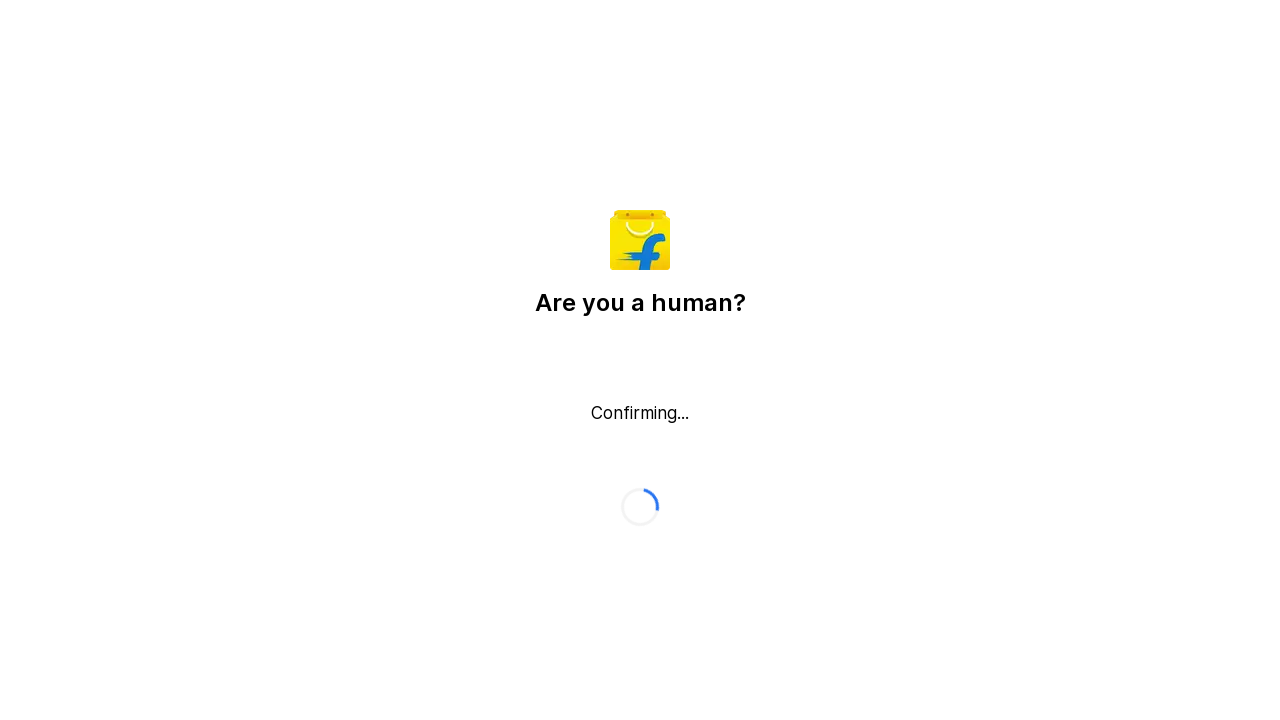

Navigated back to Spotify using browser back button
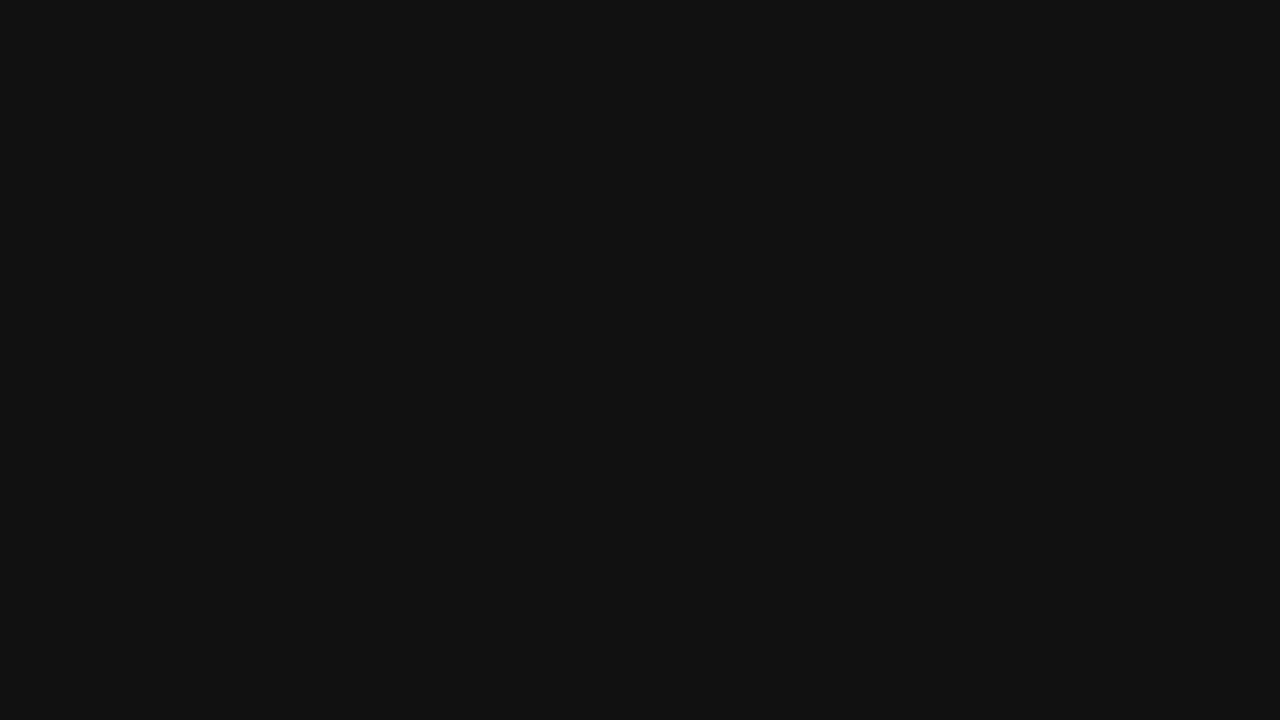

Navigated forward to Flipkart using browser forward button
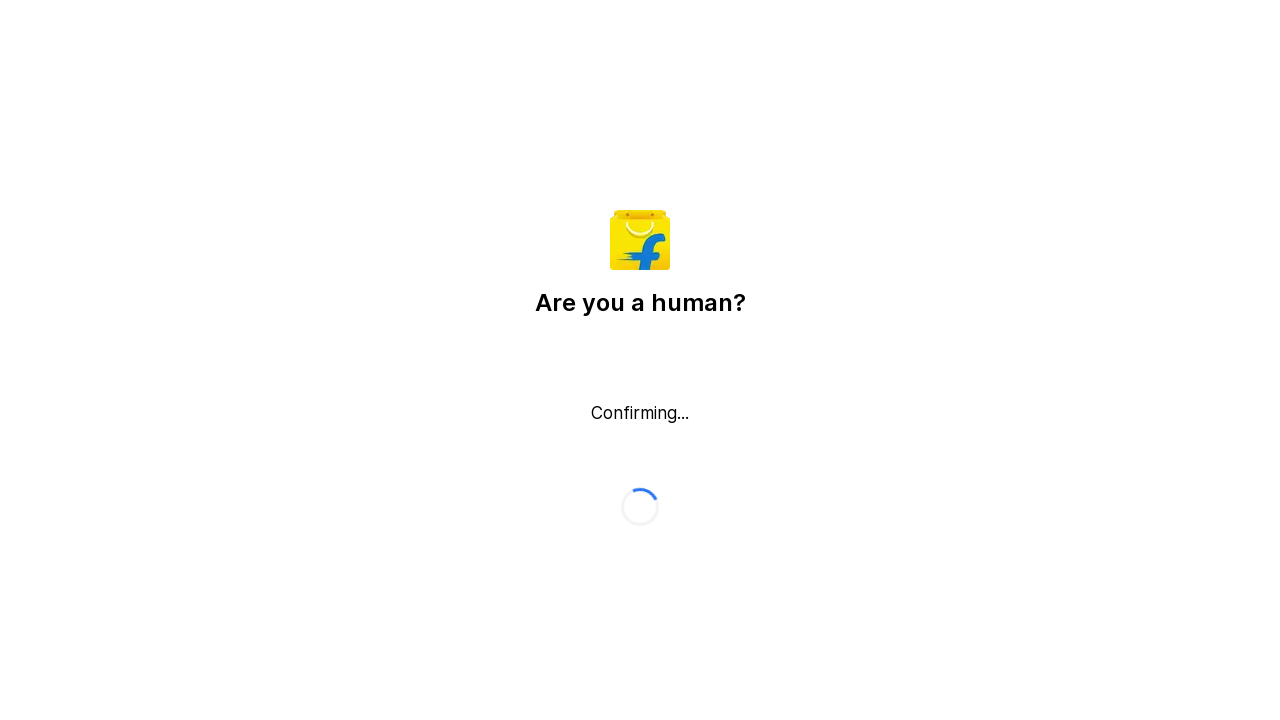

Refreshed the current Flipkart page
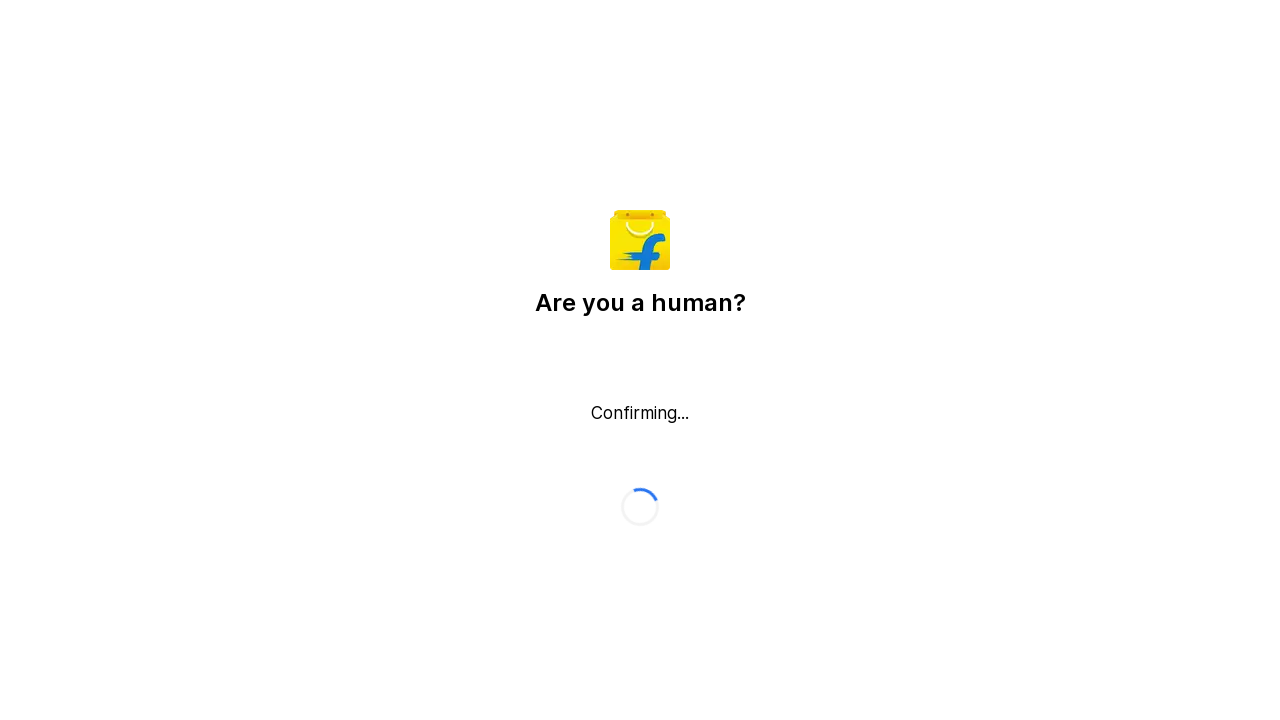

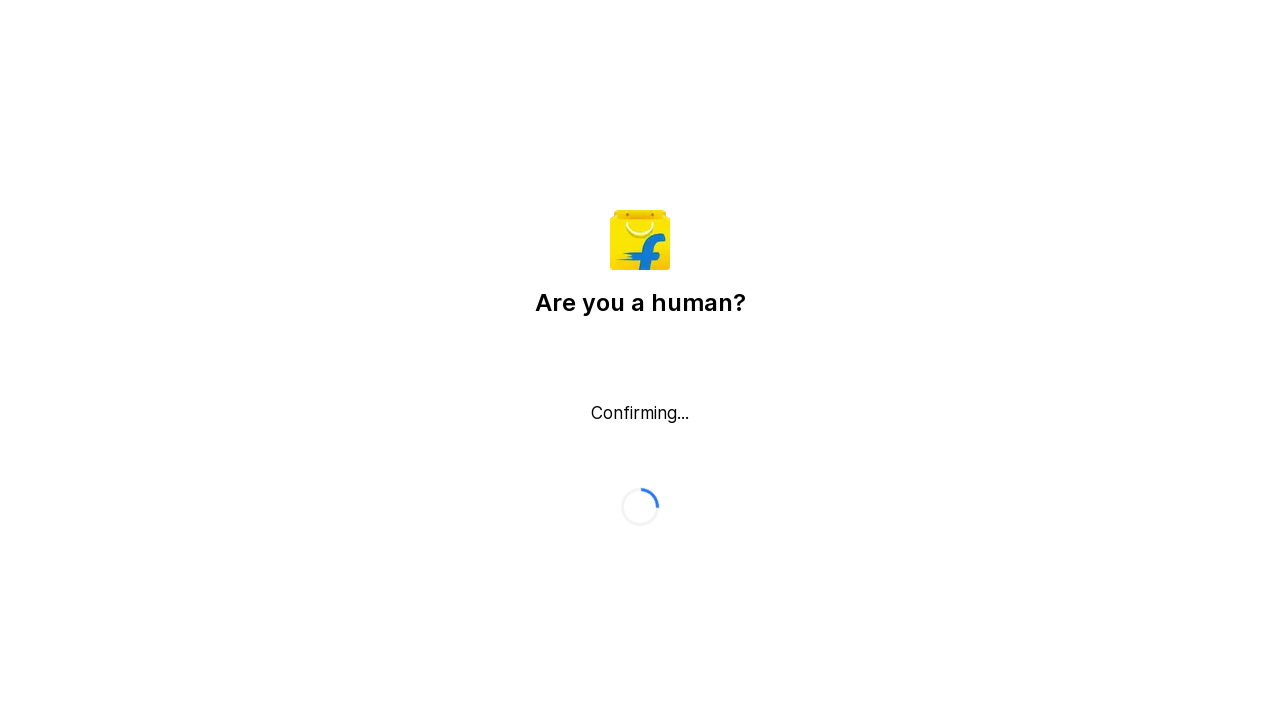